Tests file download functionality by navigating to a file download page and clicking on a download link for a test cases document.

Starting URL: https://testcenter.techproeducation.com/index.php?page=file-download

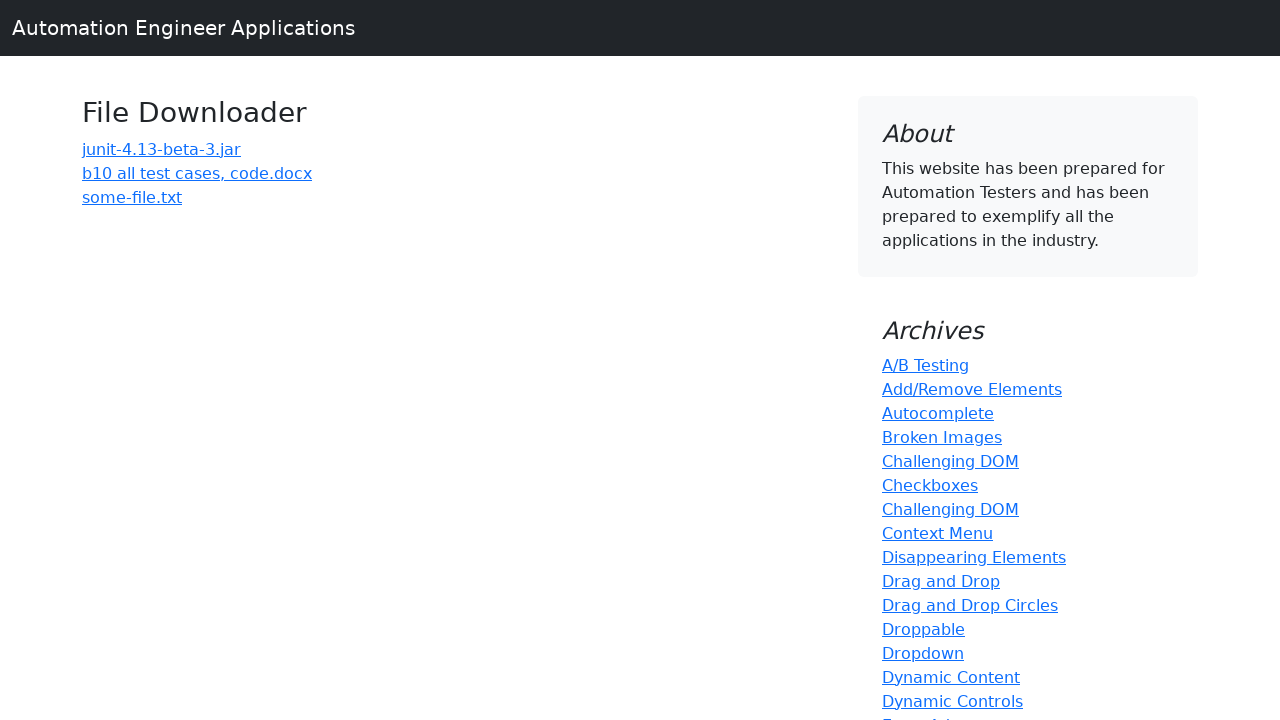

Navigated to file download page
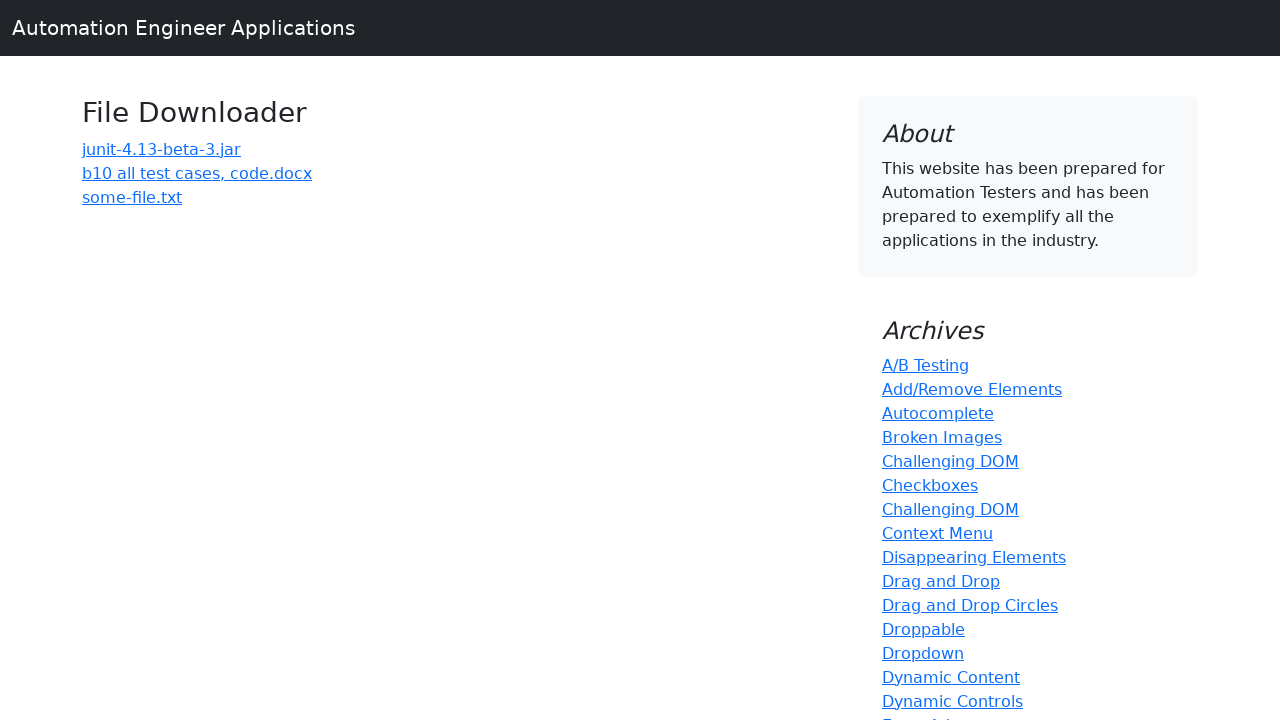

Clicked on 'b10 all test cases' download link at (197, 173) on a:has-text('b10 all test cases')
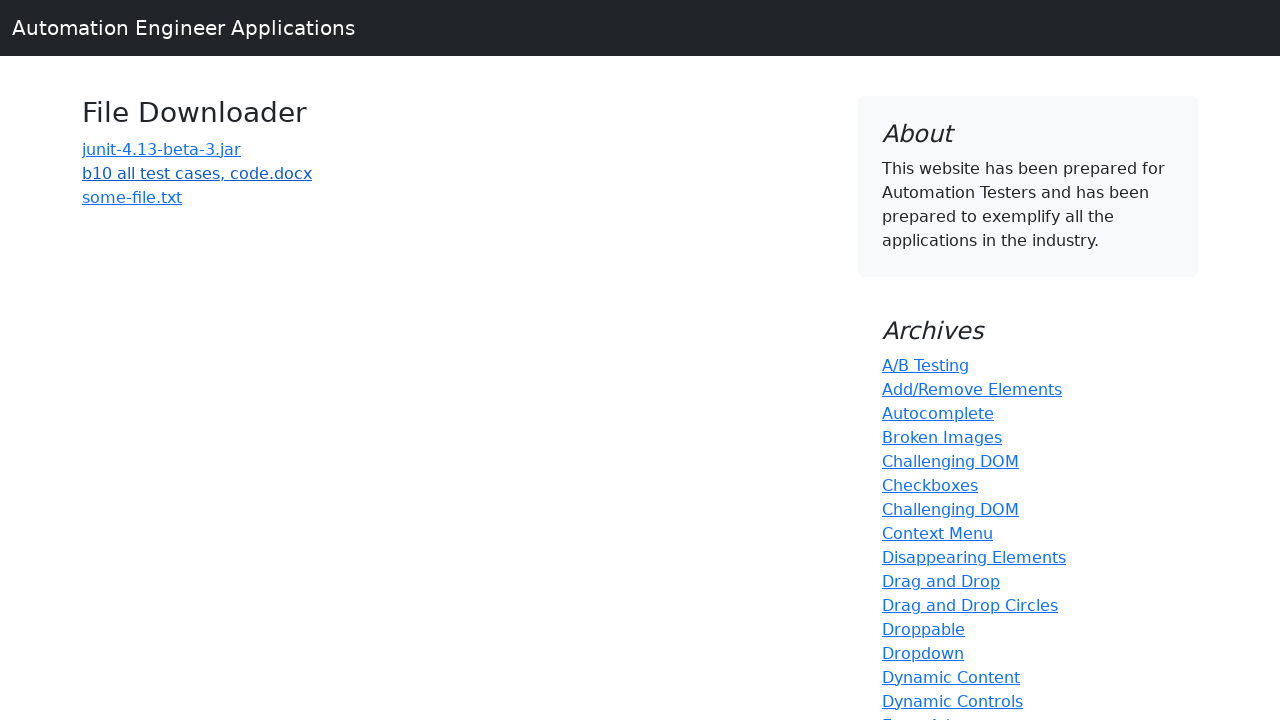

Waited 3 seconds for download to initiate
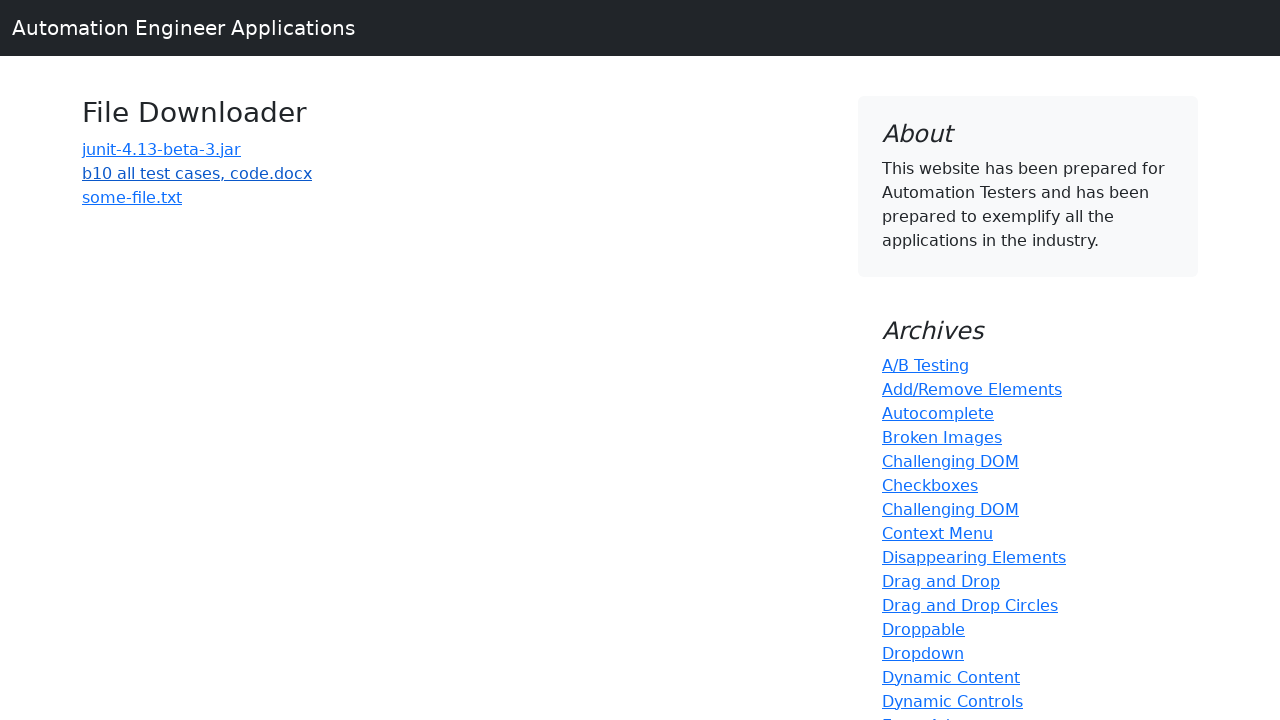

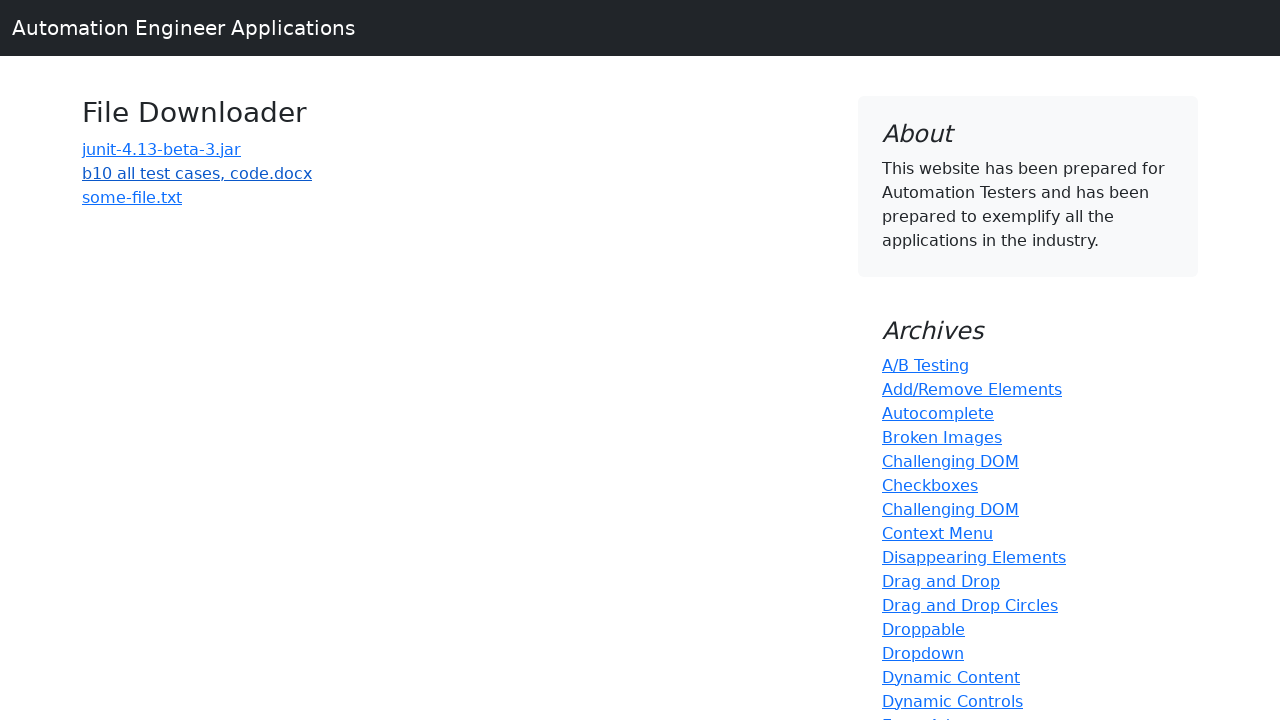